Tests JavaScript confirm alert by clicking the JS Confirm button and accepting (OK) the dialog

Starting URL: https://the-internet.herokuapp.com/javascript_alerts

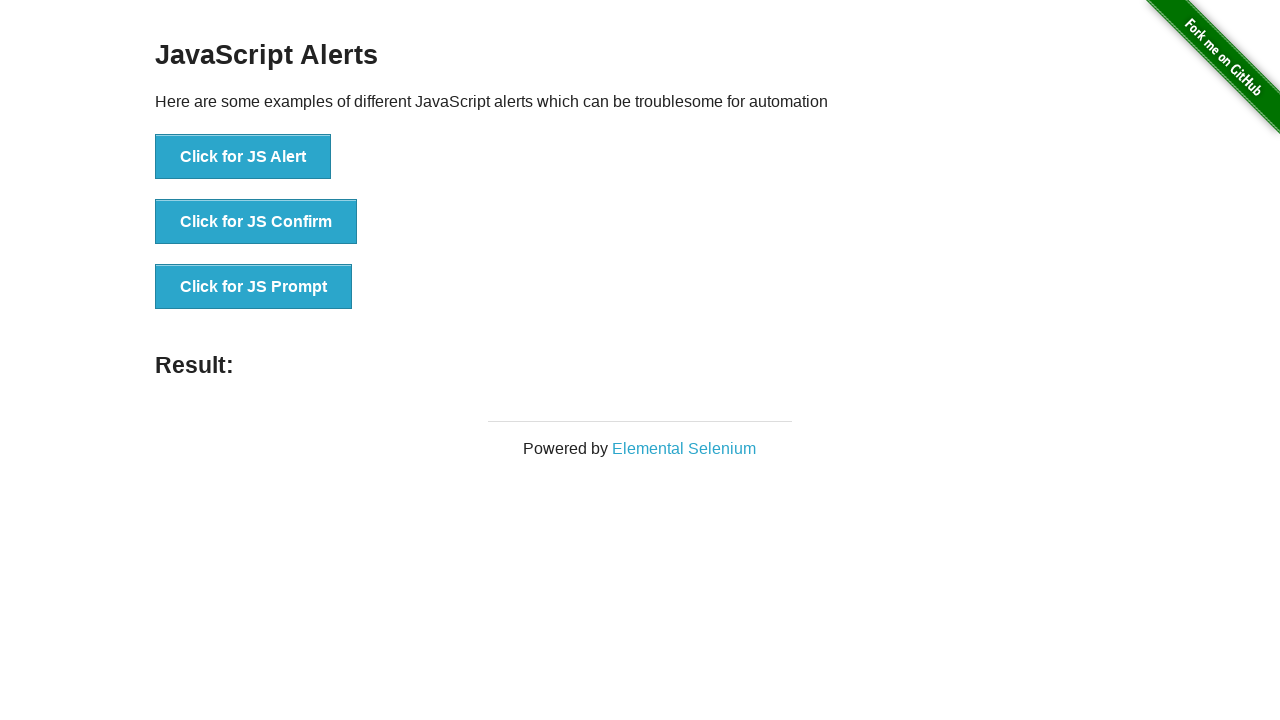

Set up dialog handler to accept confirm alerts
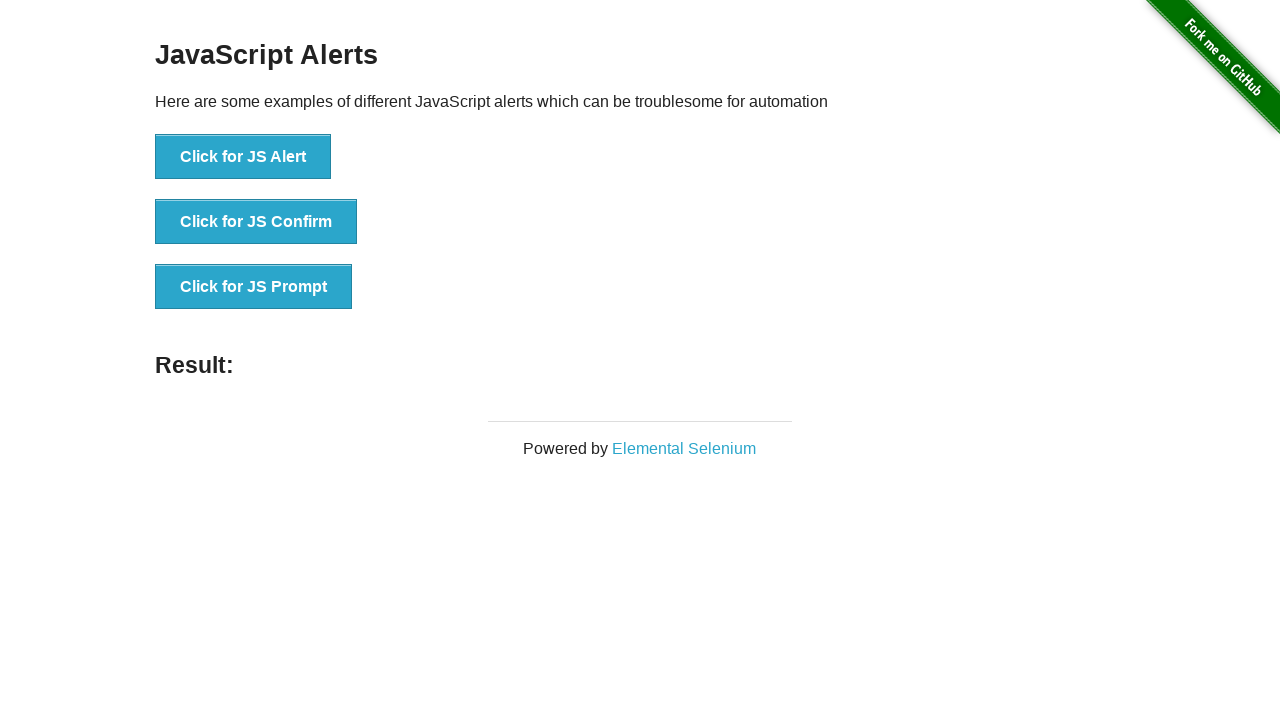

Clicked JS Confirm button at (256, 222) on button[onclick='jsConfirm()']
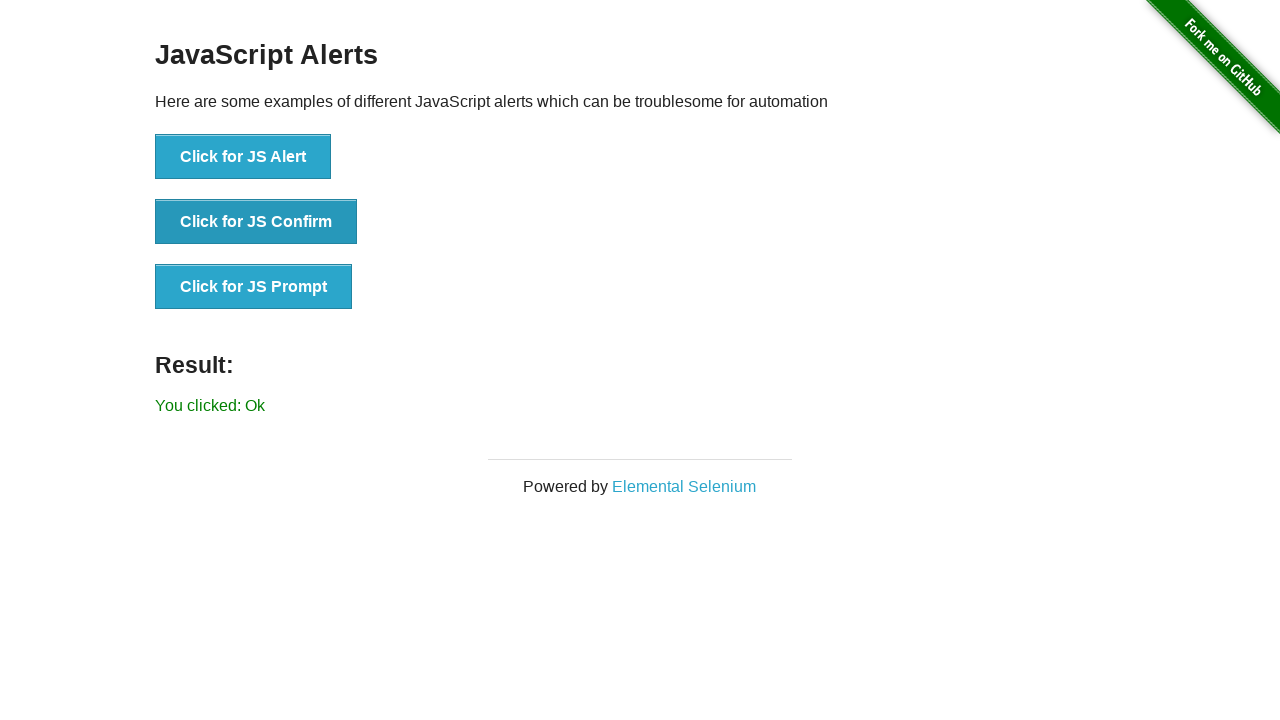

Result element appeared after dialog was accepted
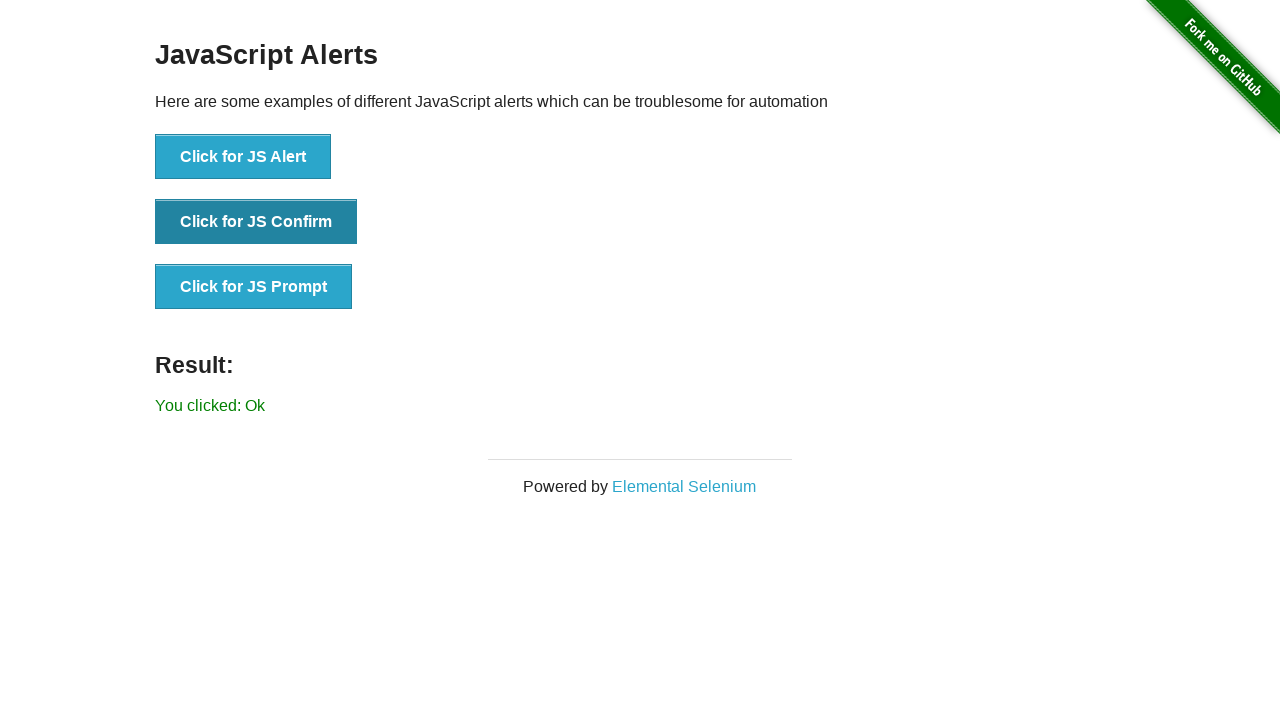

Retrieved result text from page
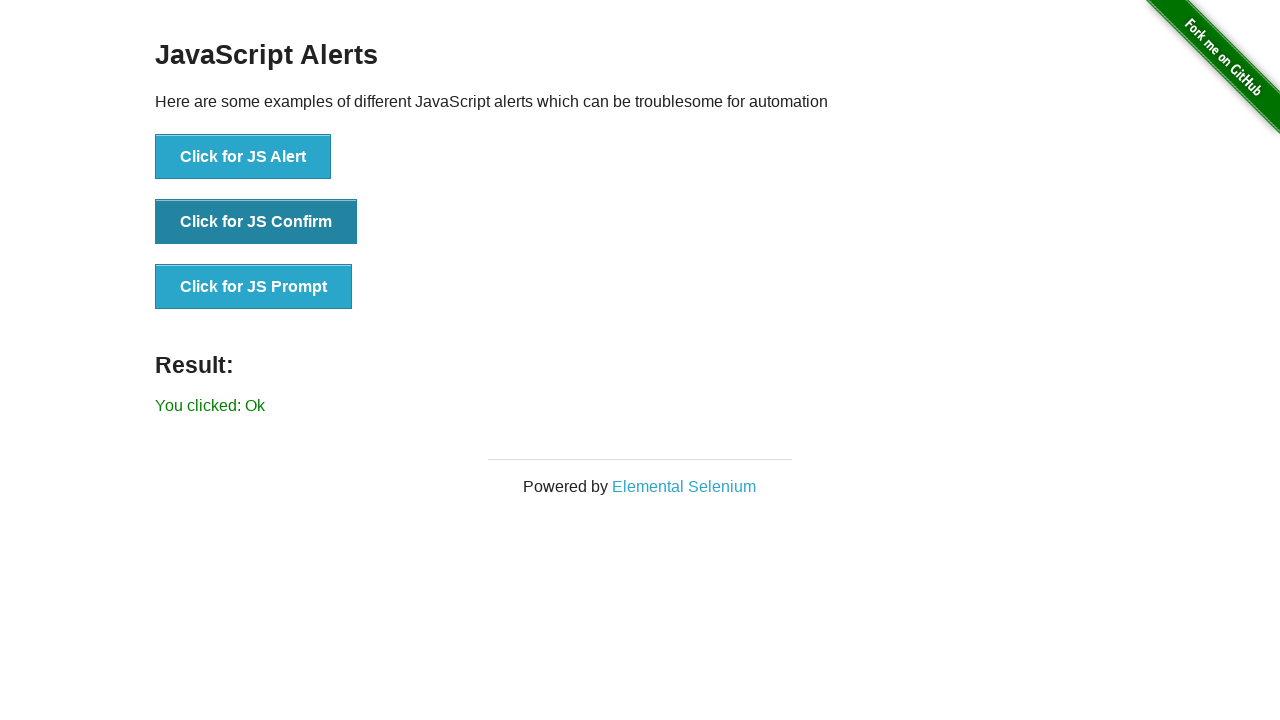

Verified result text contains 'You clicked: Ok'
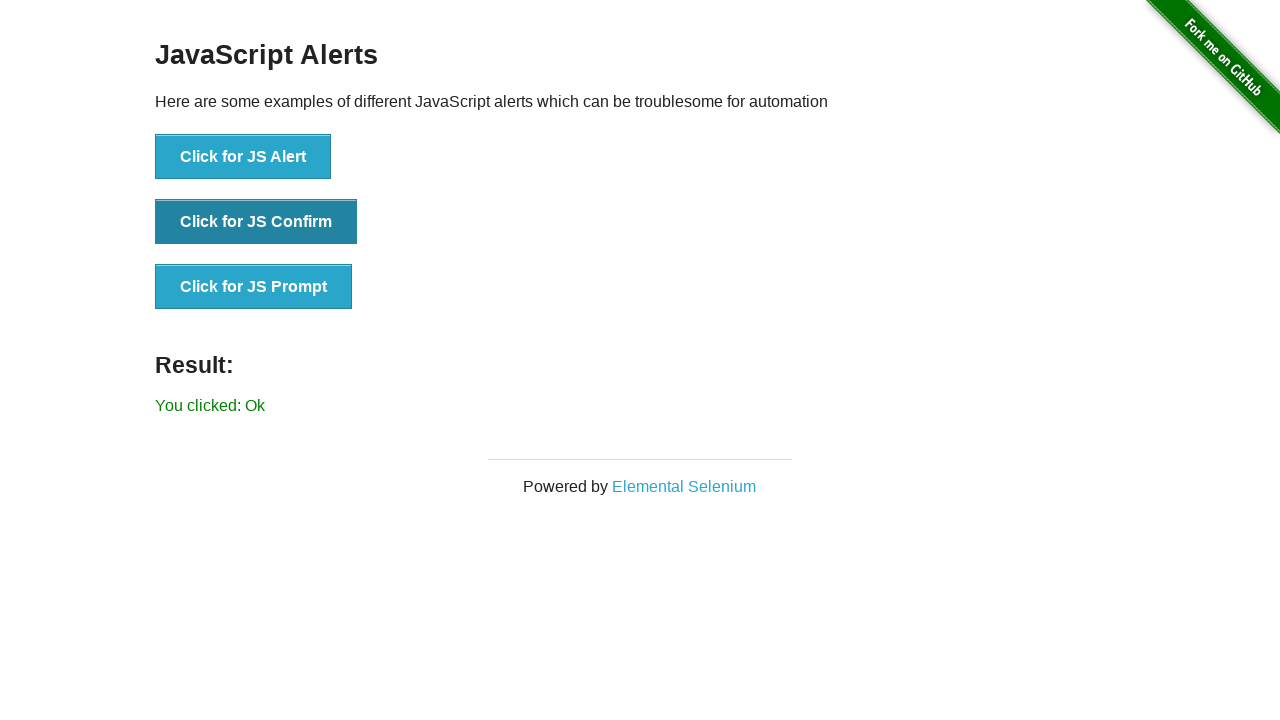

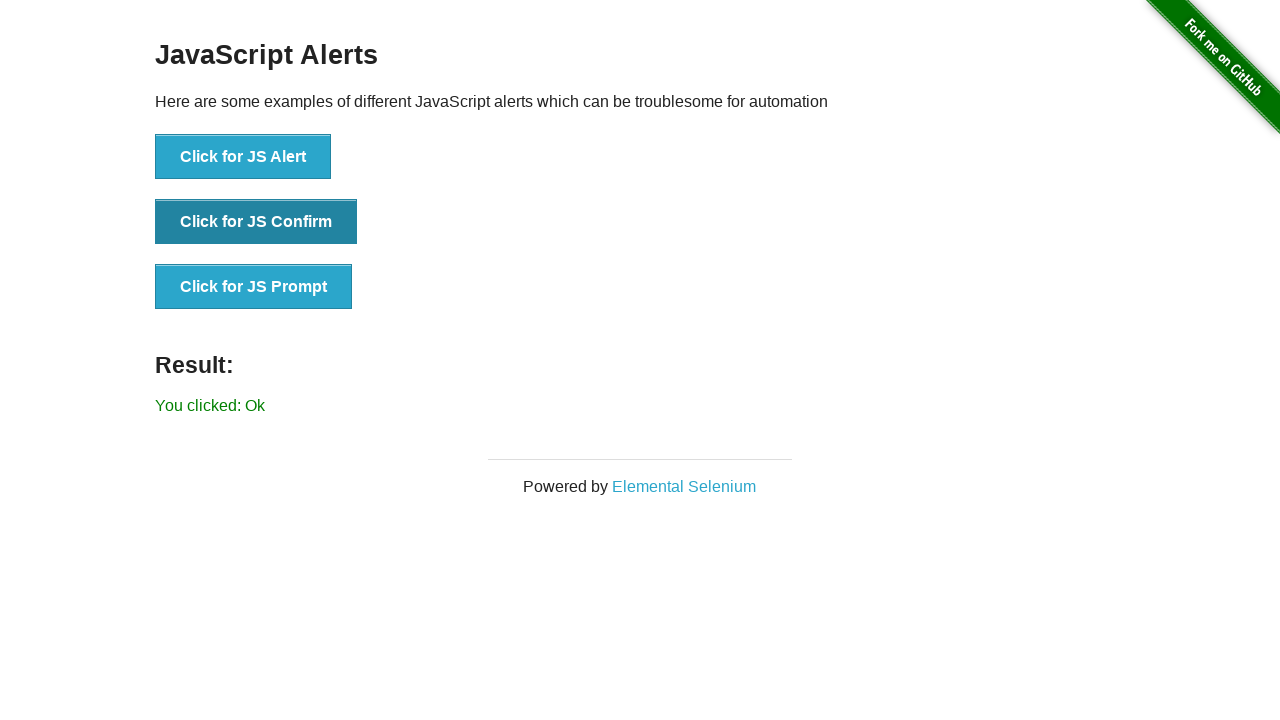